Tests keyboard and mouse input functionality by entering text in a name field and clicking a button

Starting URL: https://formy-project.herokuapp.com/keypress

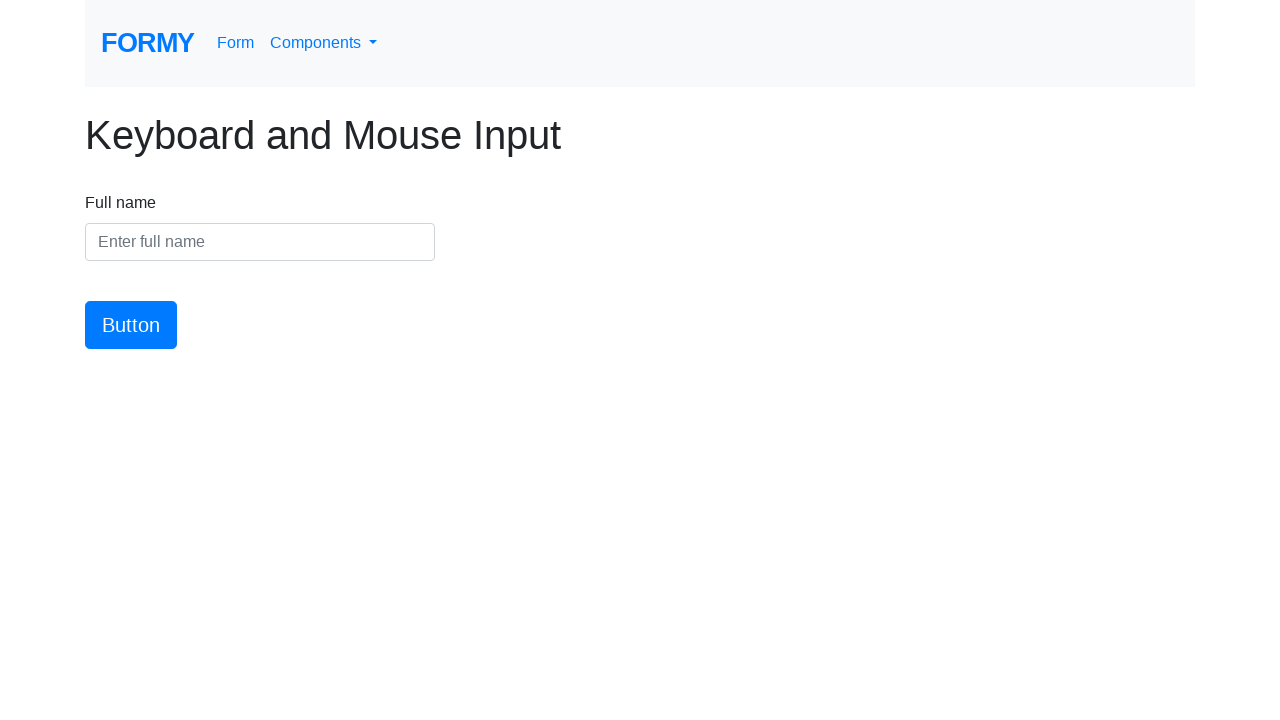

Clicked on the name field at (260, 242) on #name
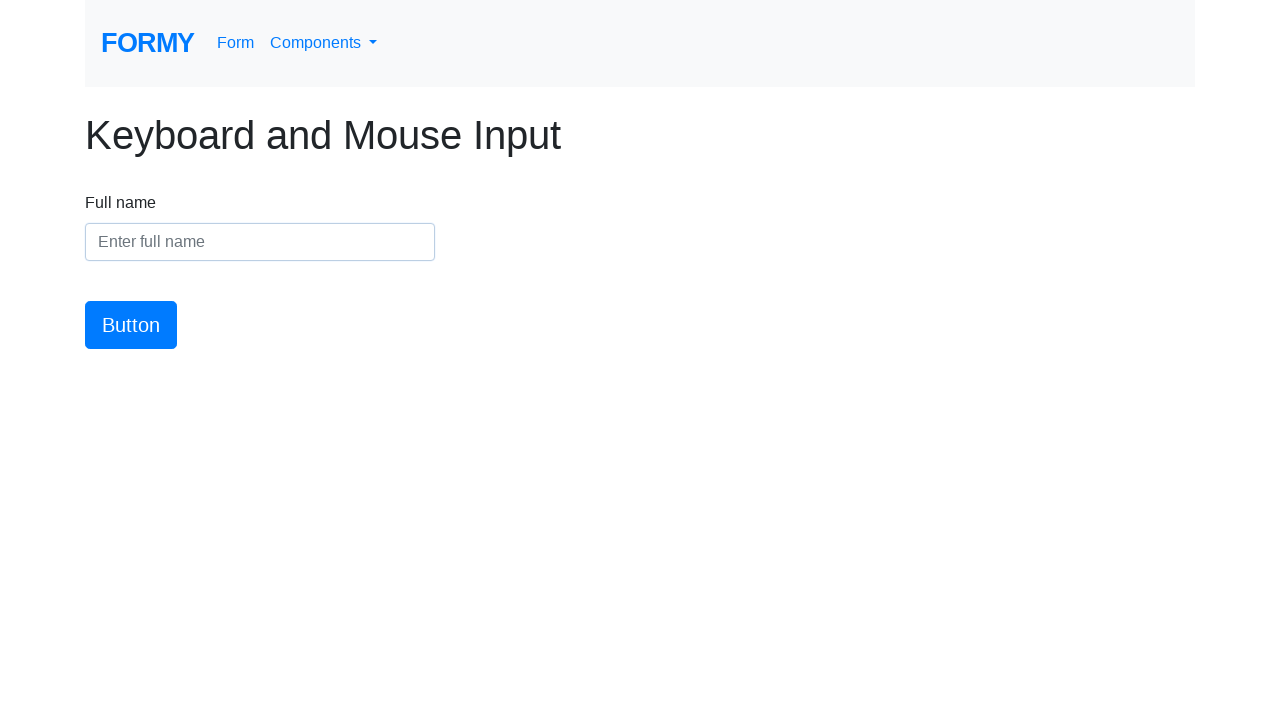

Entered 'Jungkook' in the name field on #name
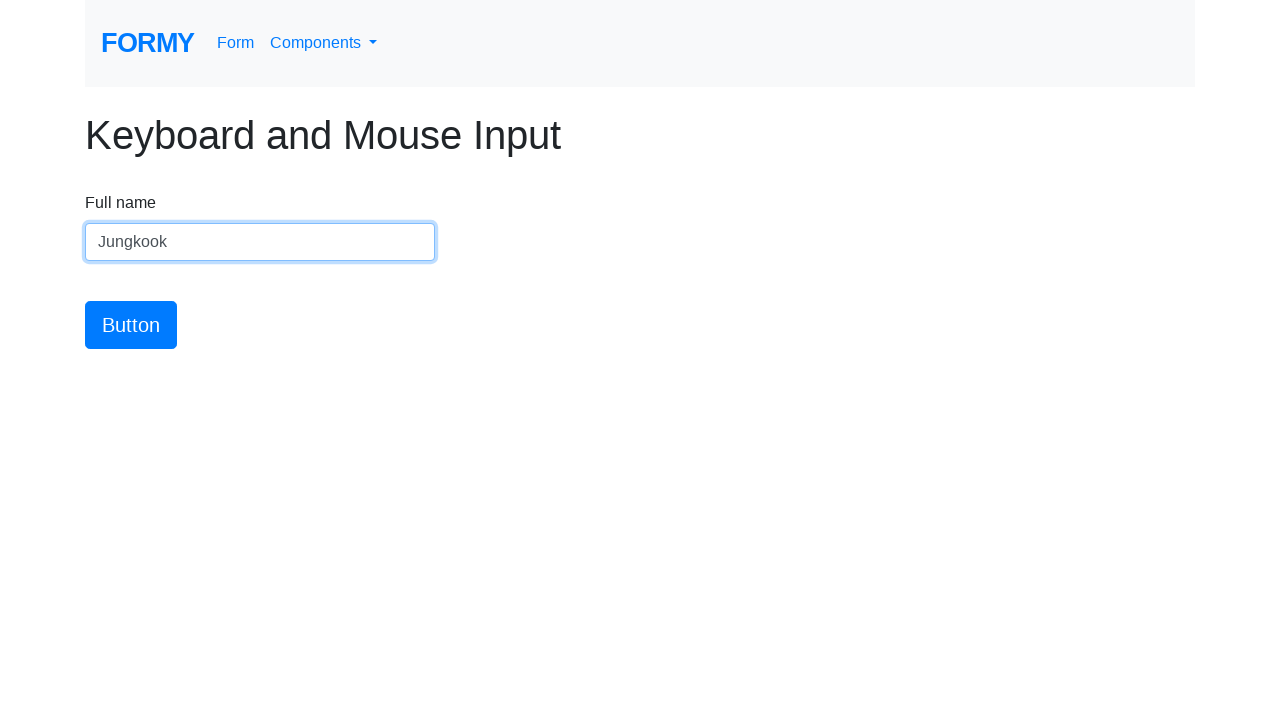

Clicked the submit button at (131, 325) on #button
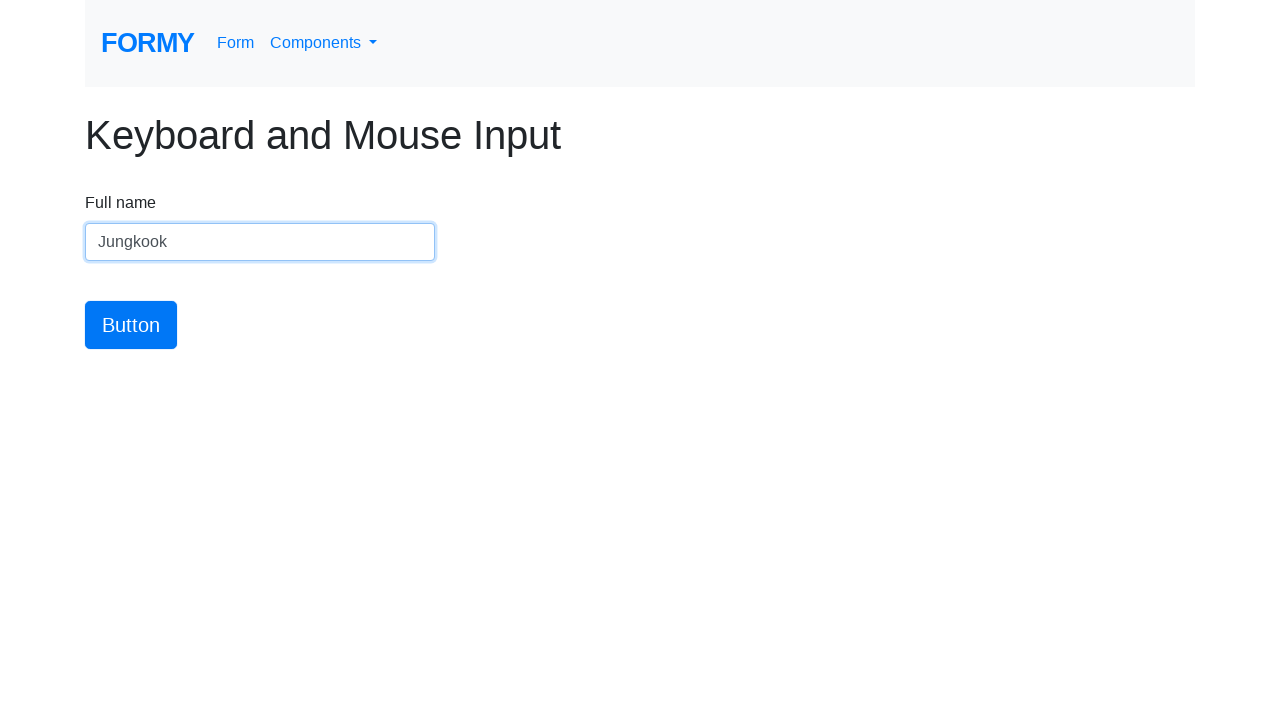

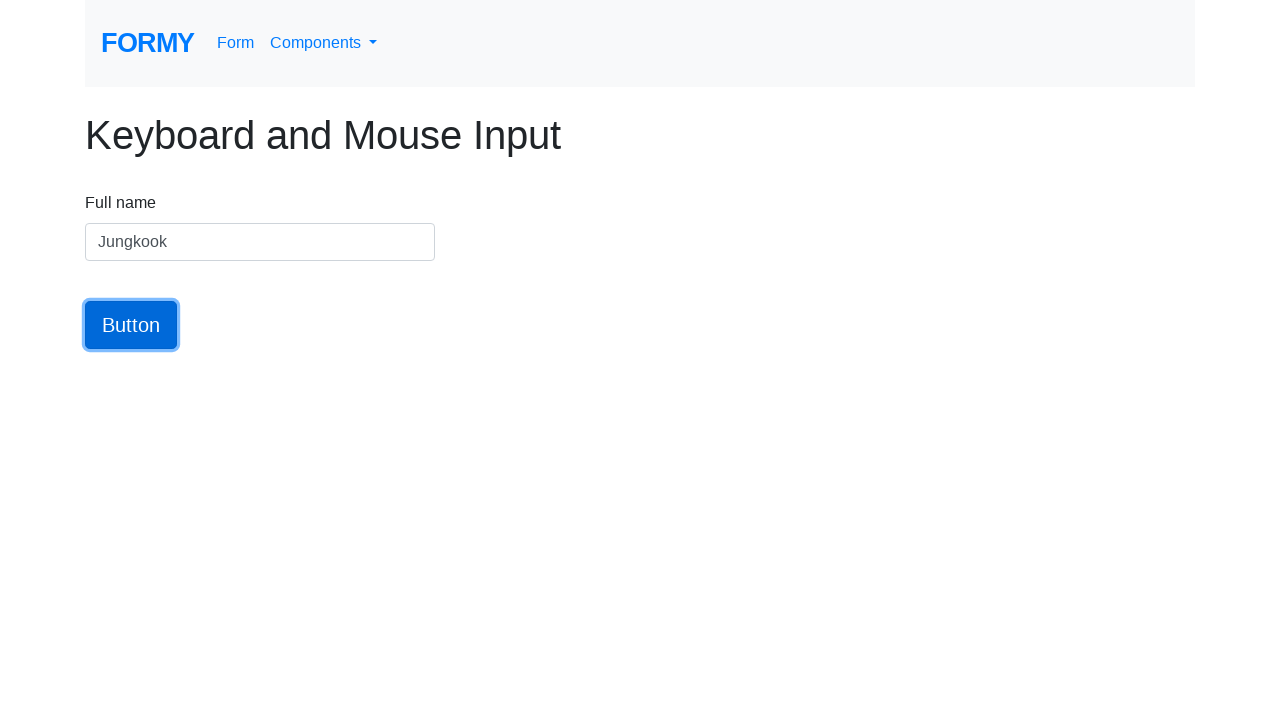